Solves a math captcha by calculating a value from an element on the page, filling the answer, selecting checkboxes, and submitting the form

Starting URL: http://suninjuly.github.io/math.html

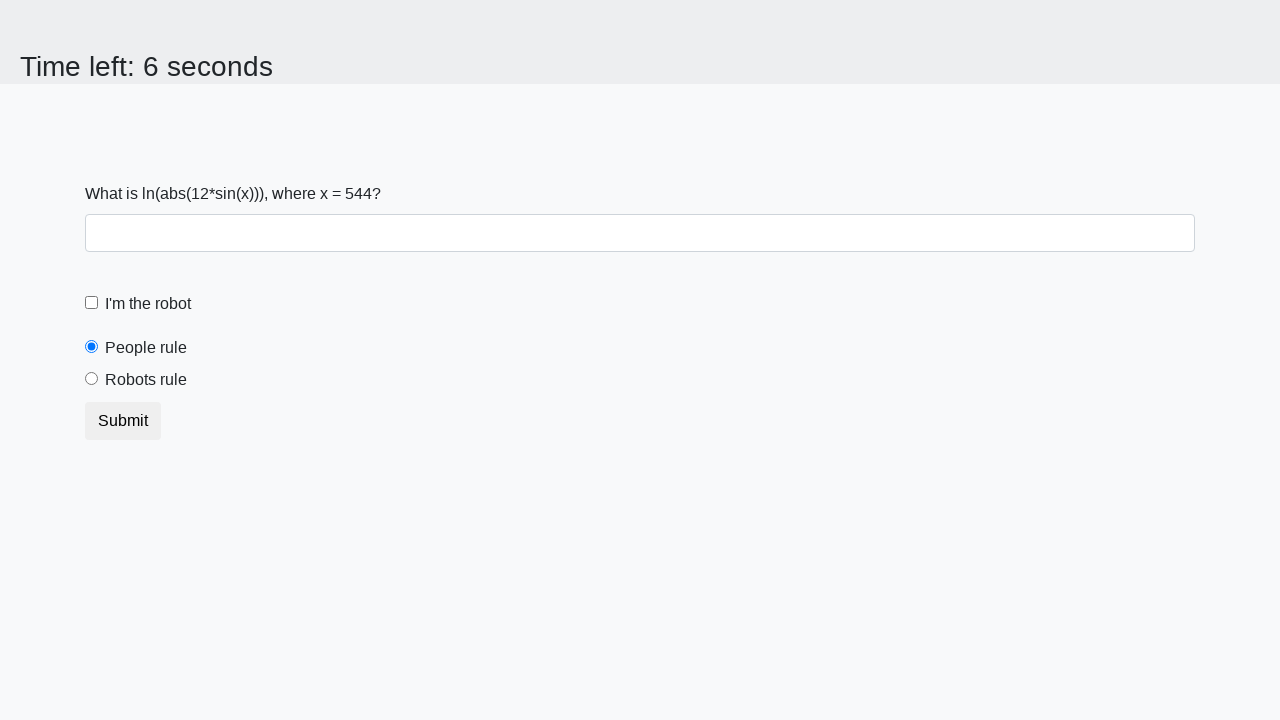

Located the input value element
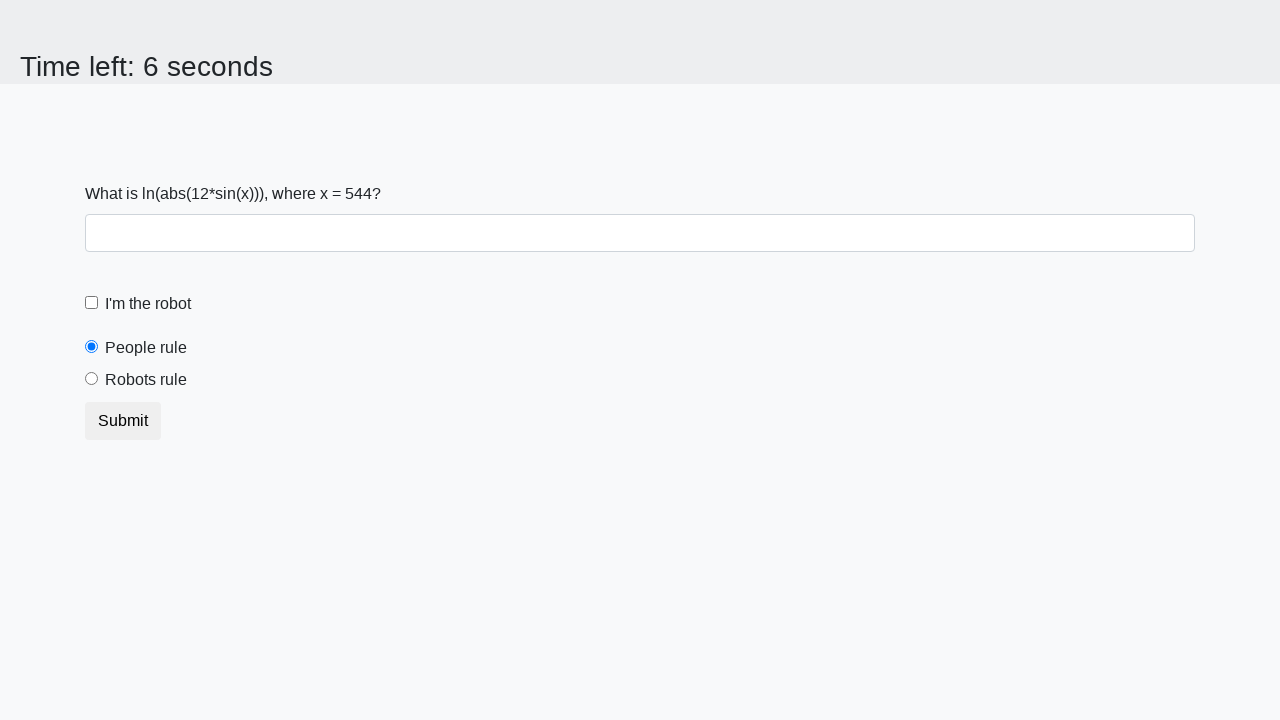

Extracted text content from input value element
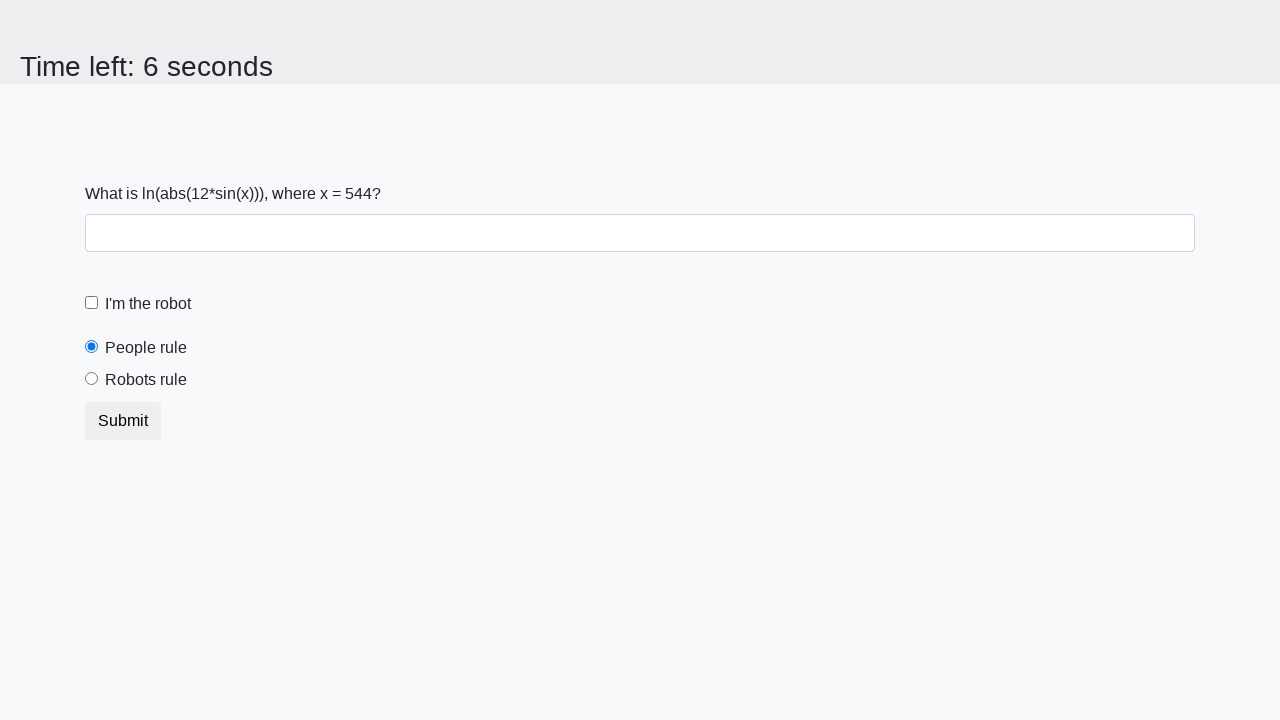

Calculated the math captcha answer using logarithm and sine functions
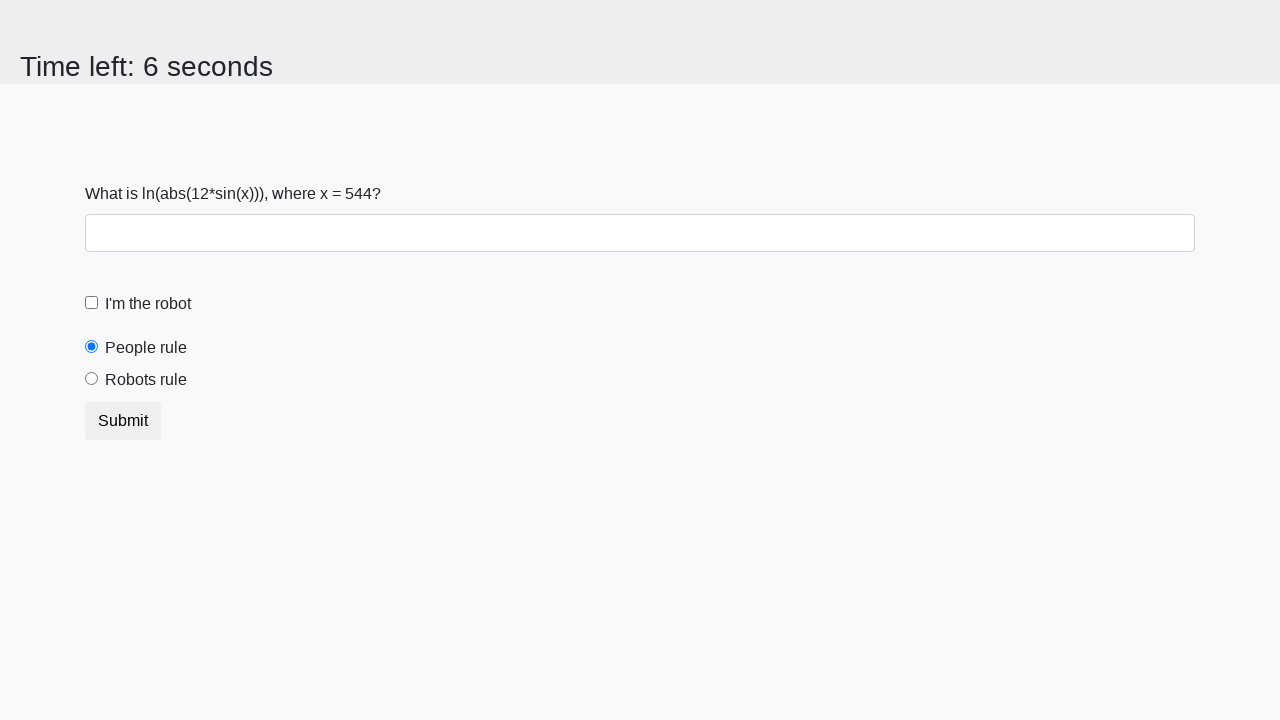

Filled the answer field with calculated value on #answer
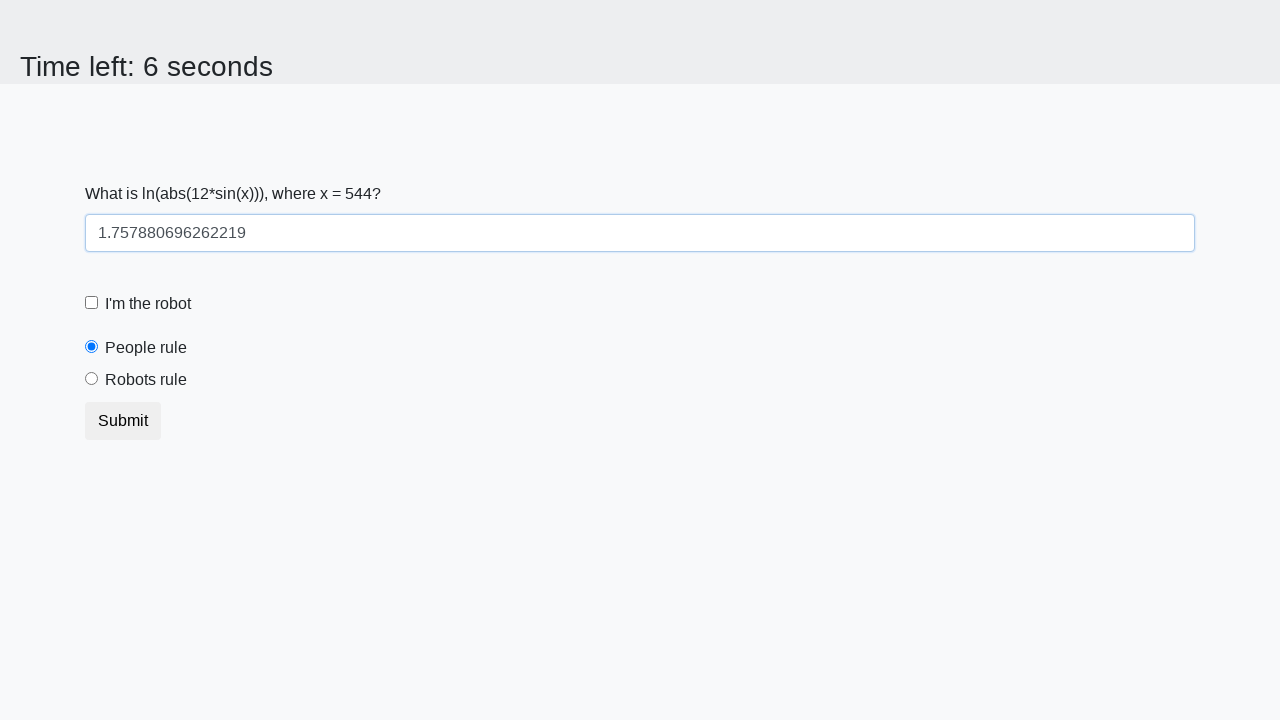

Clicked the robot checkbox at (92, 303) on #robotCheckbox
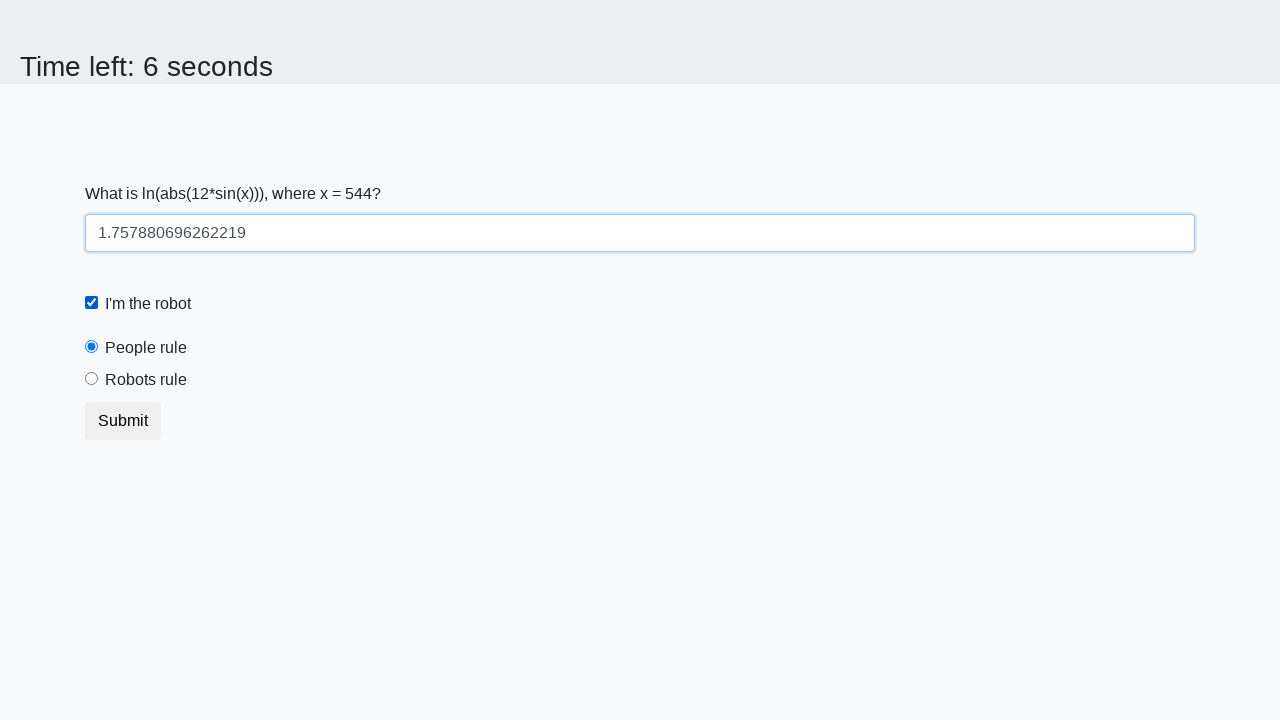

Selected the robots rule radio button at (146, 380) on [for='robotsRule']
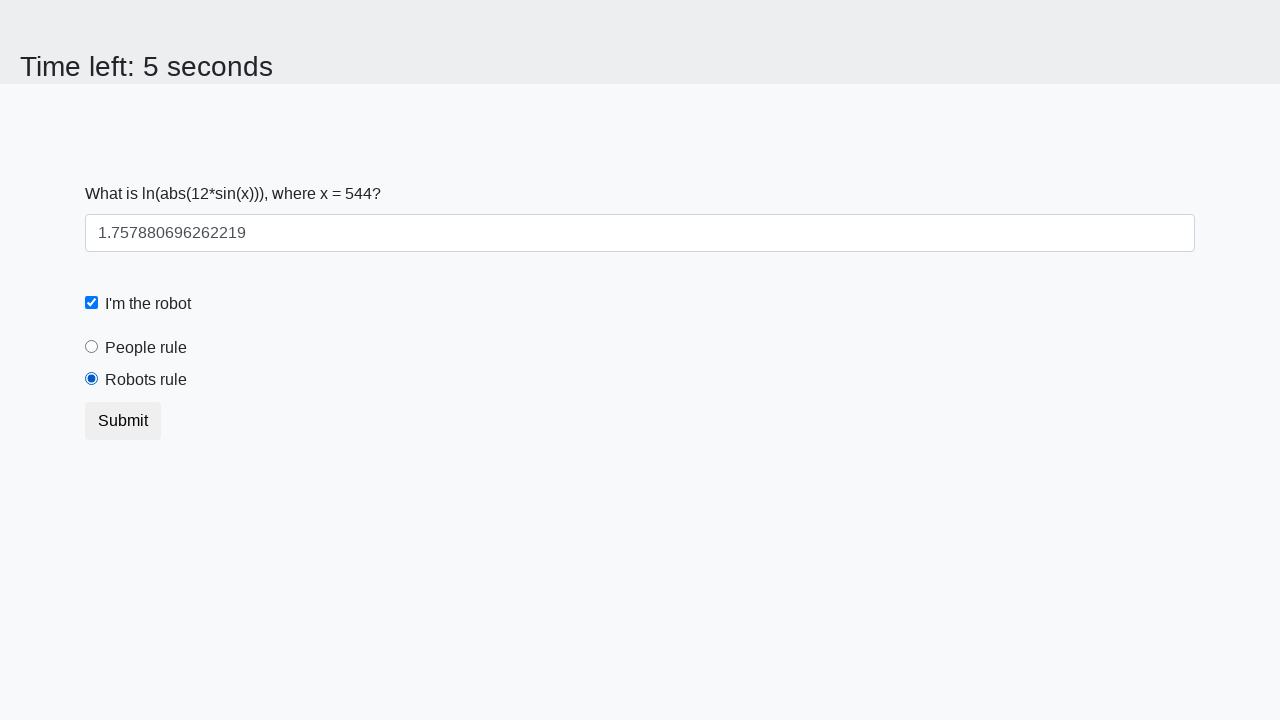

Clicked the submit button to submit the form at (123, 421) on button.btn
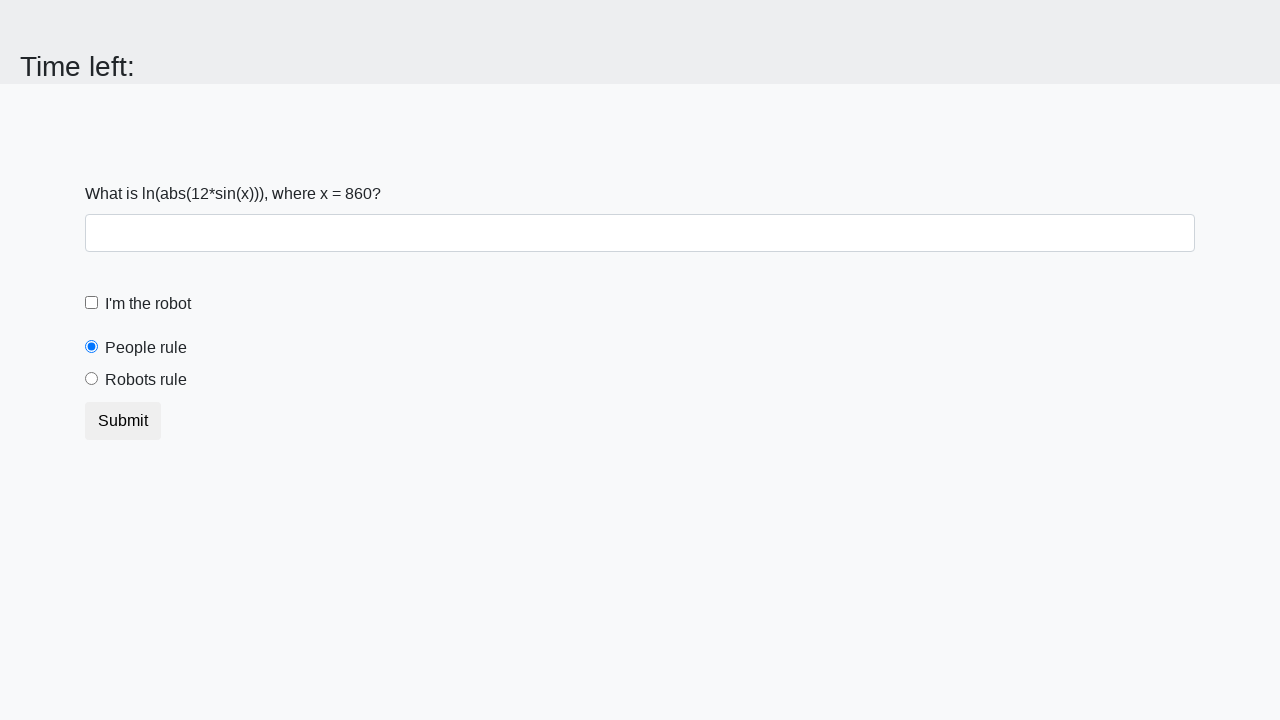

Waited for result page to load
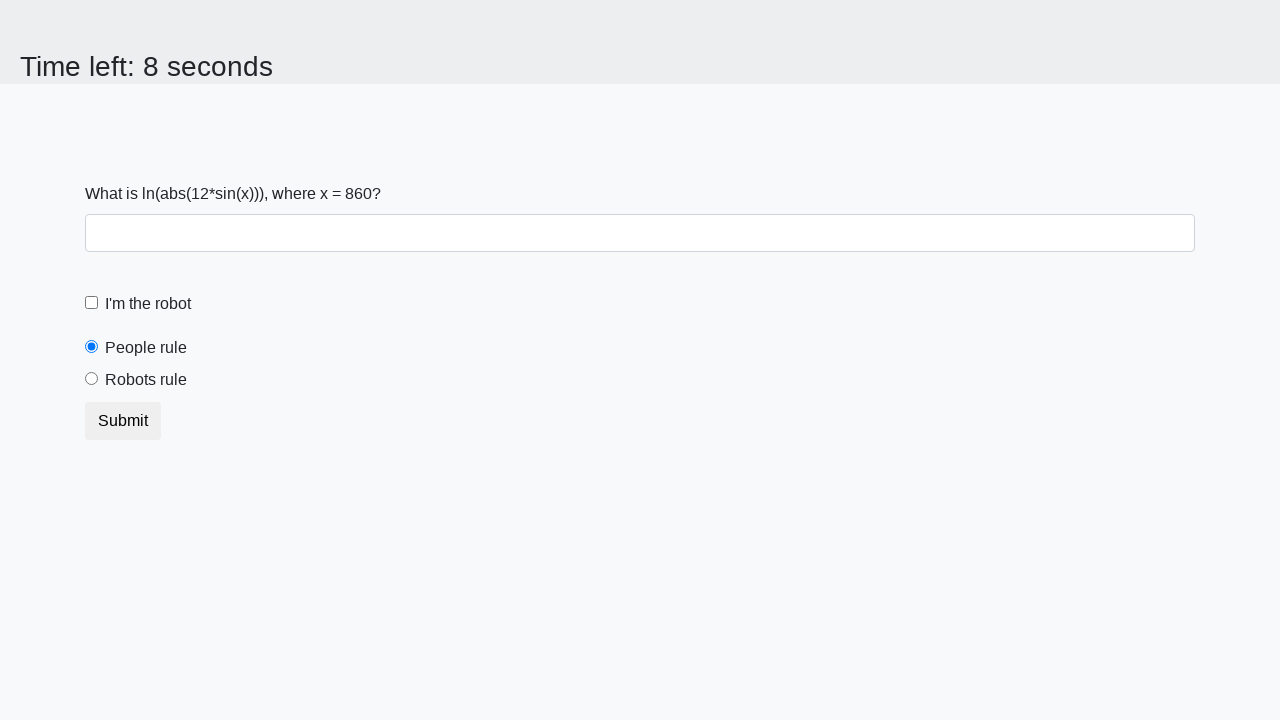

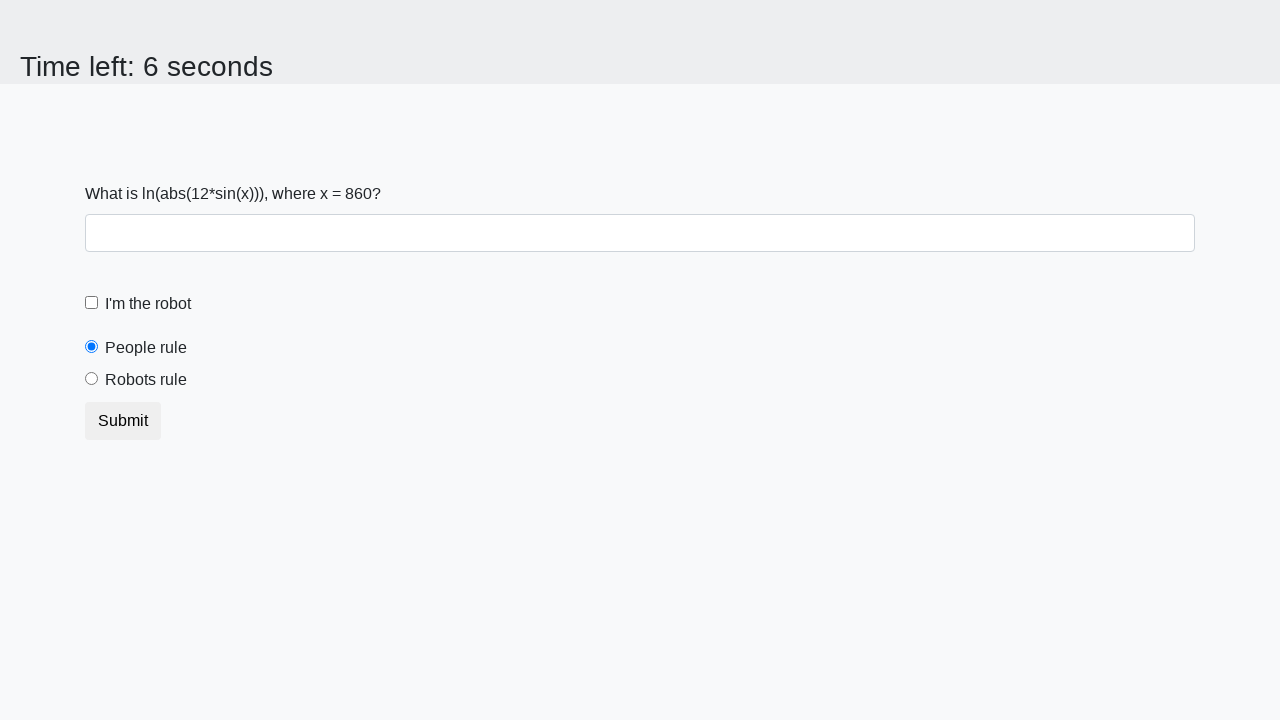